Navigates to an automation practice page and interacts with a table by locating its rows, columns, and specific row data

Starting URL: https://www.rahulshettyacademy.com/AutomationPractice/

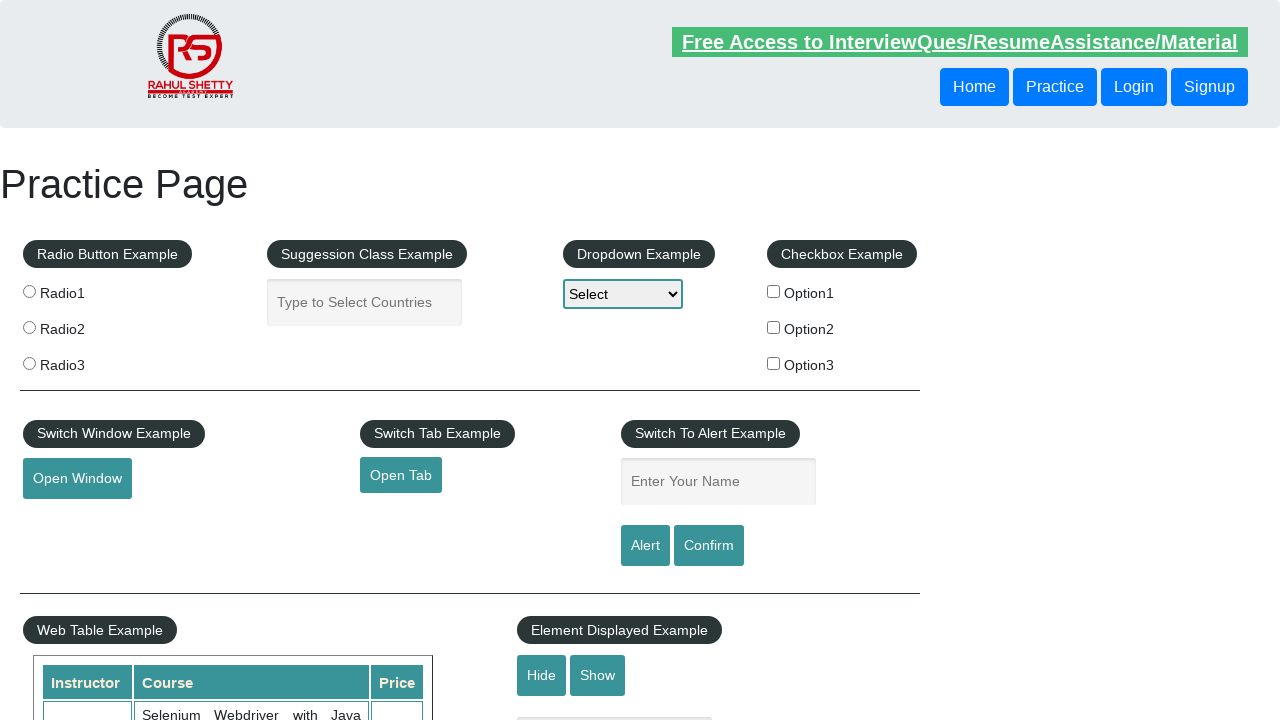

Navigated to automation practice page
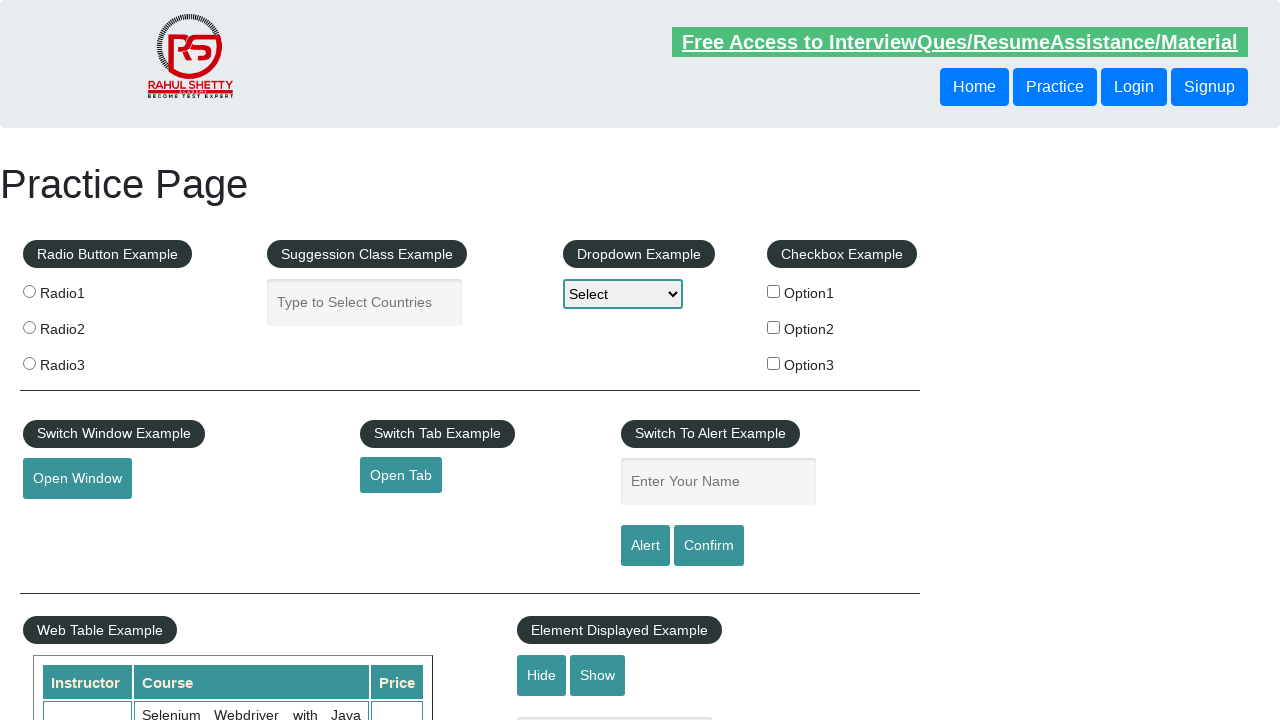

Table element loaded and is visible
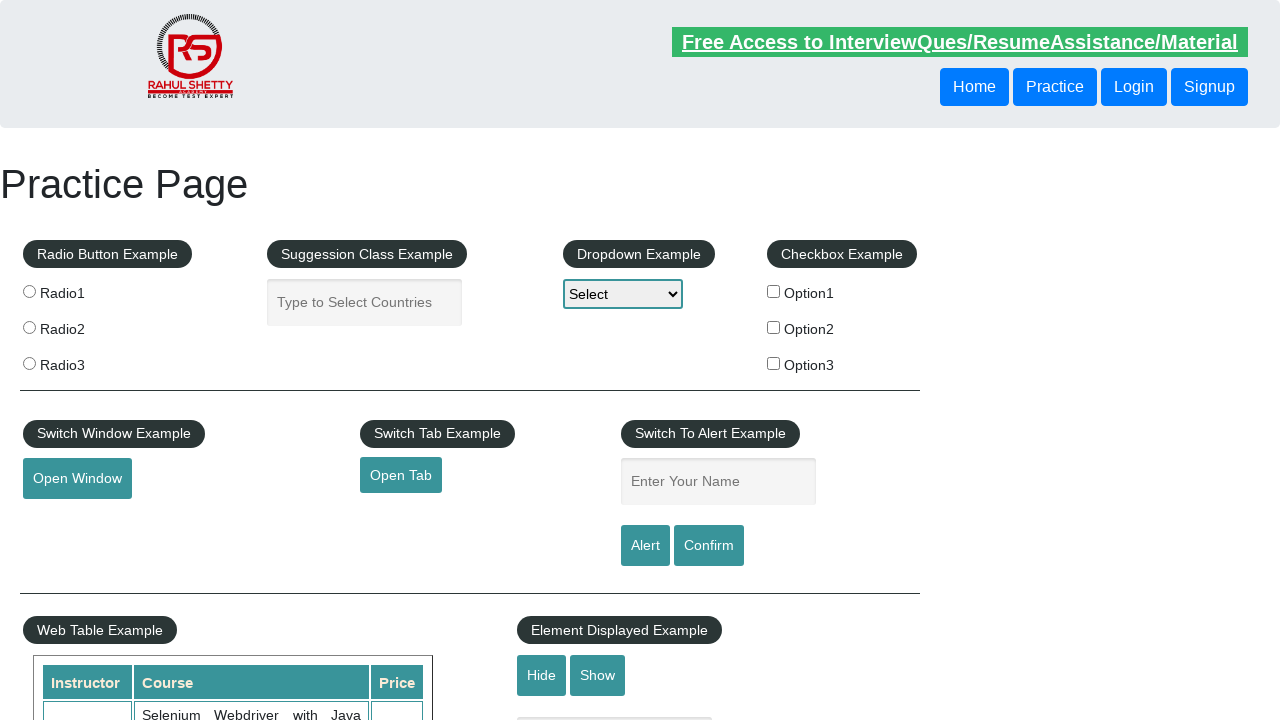

Located all table rows: 11 rows found
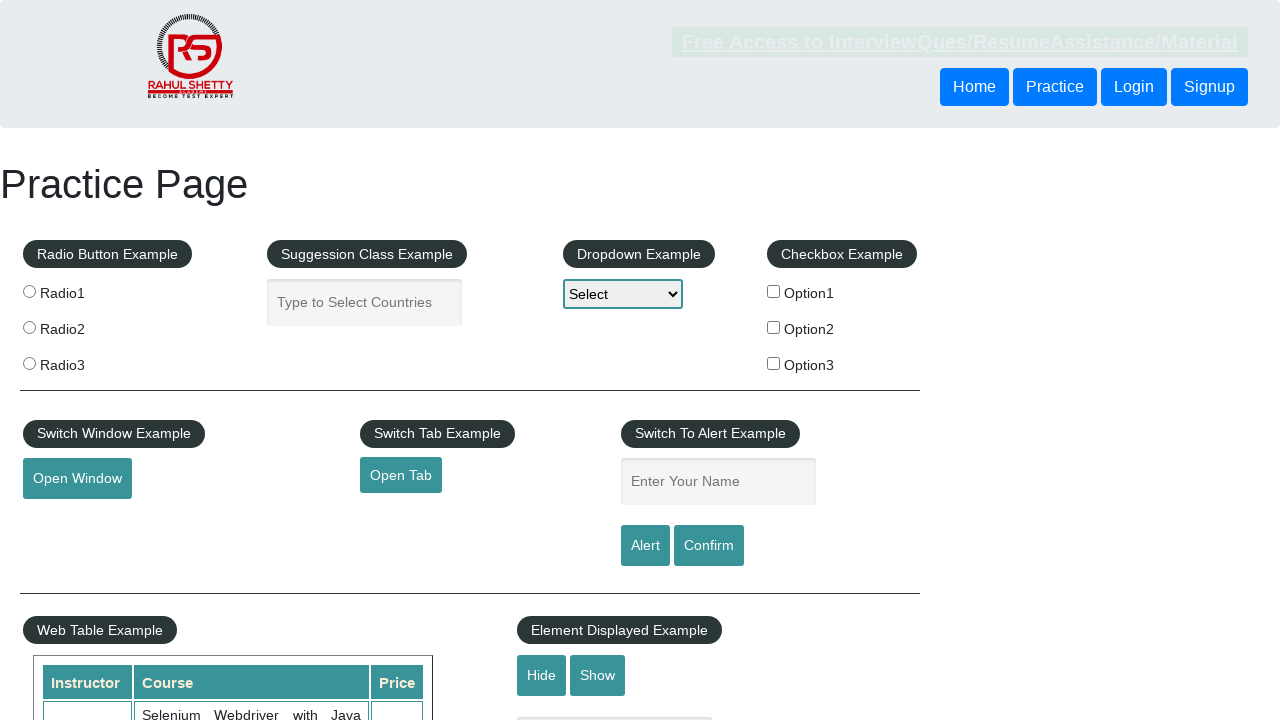

Located all table headers: 3 columns found
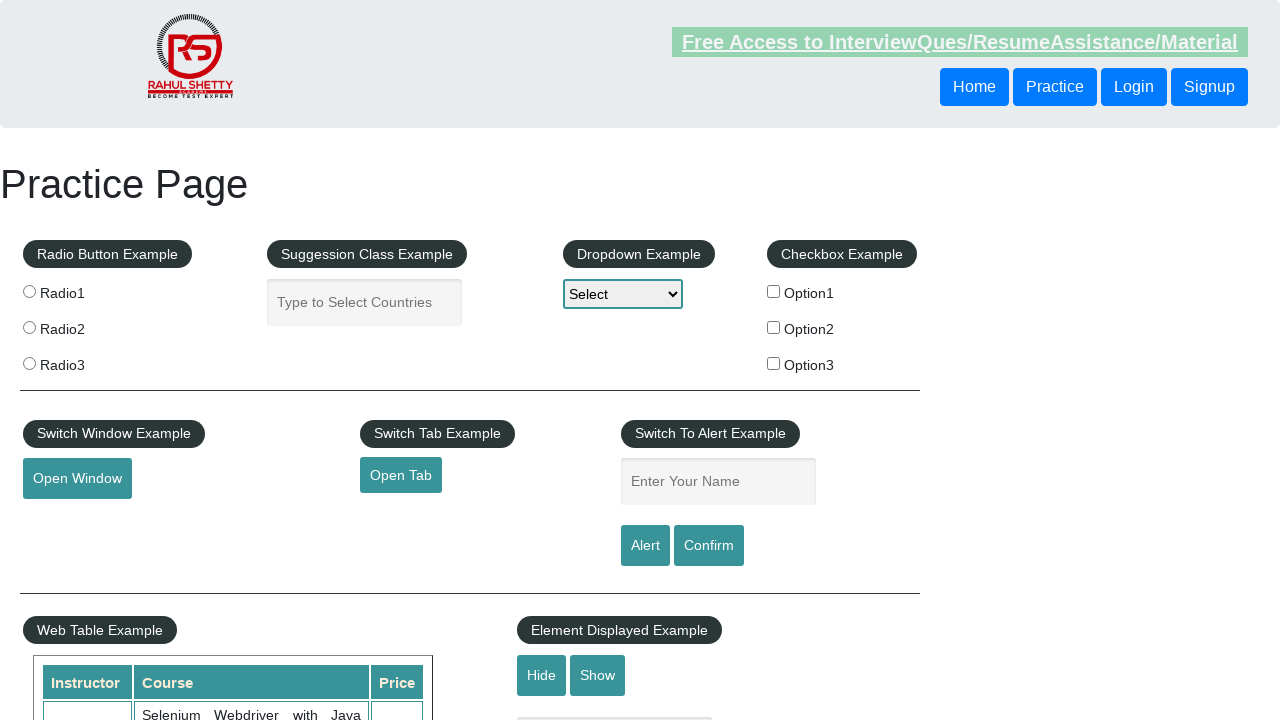

Located second row cells: 3 cells found
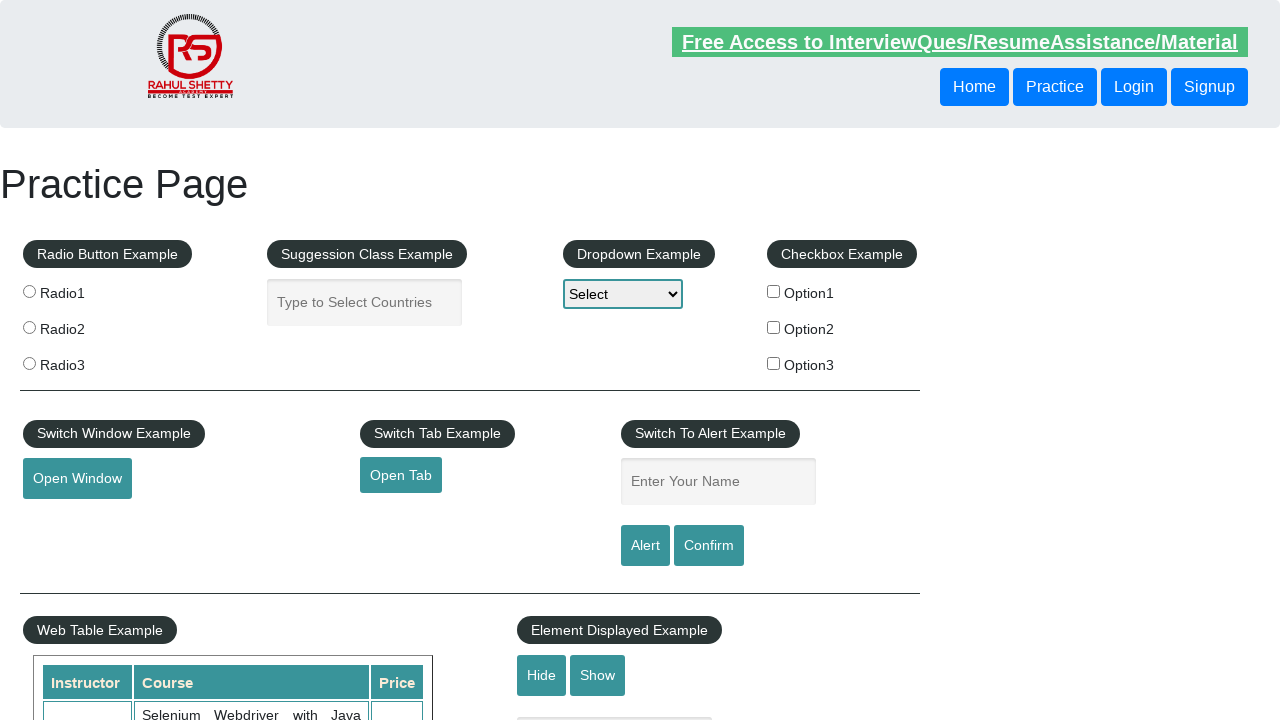

Assertion passed: table has at least one row
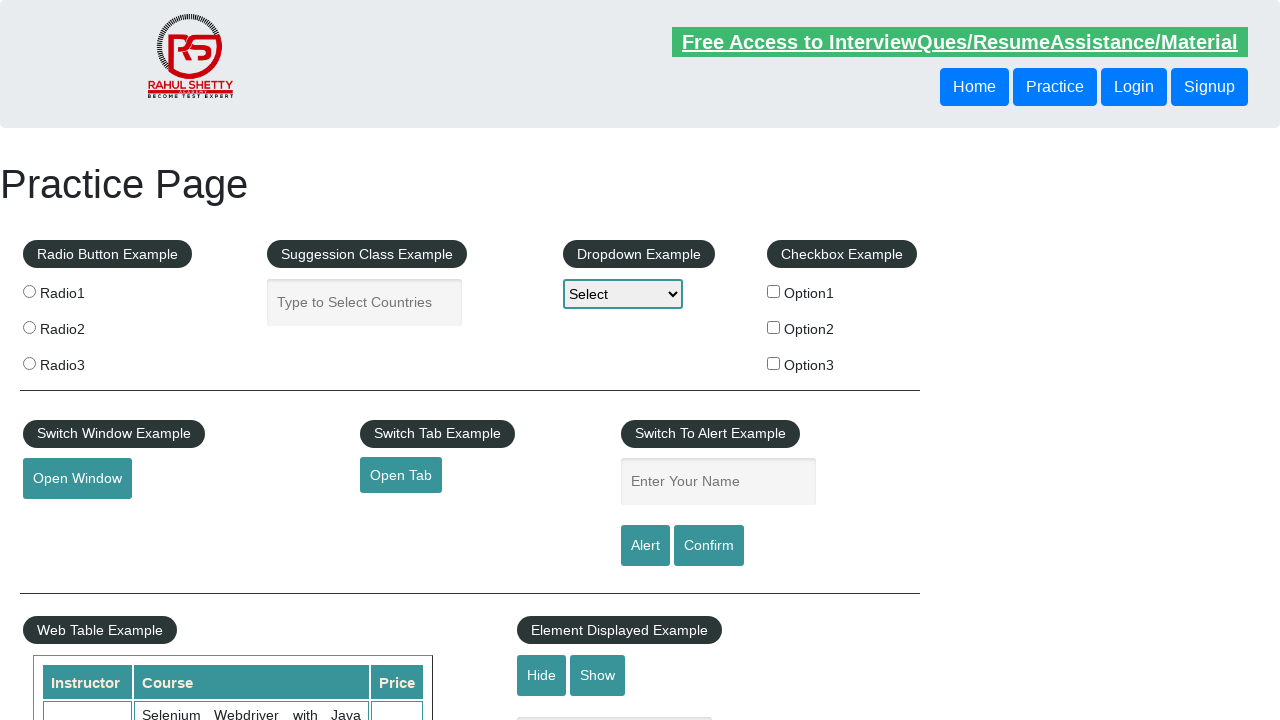

Assertion passed: table has at least one column
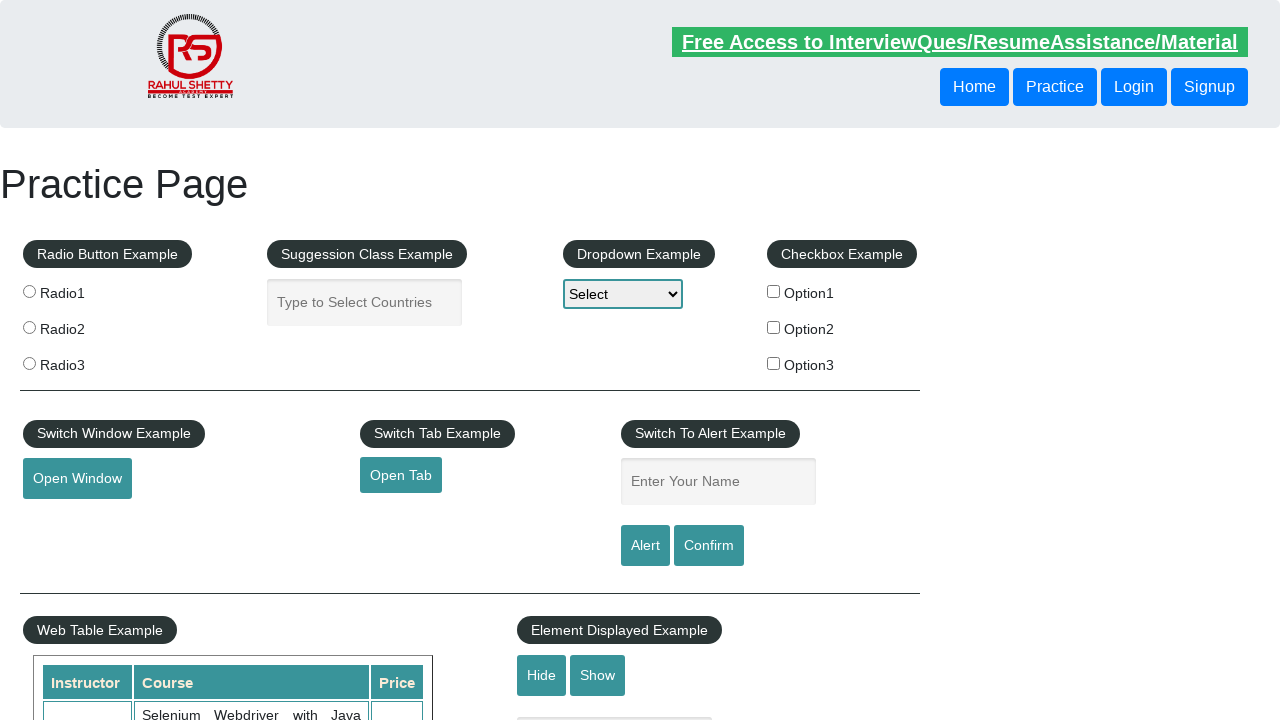

Assertion passed: second row has data cells
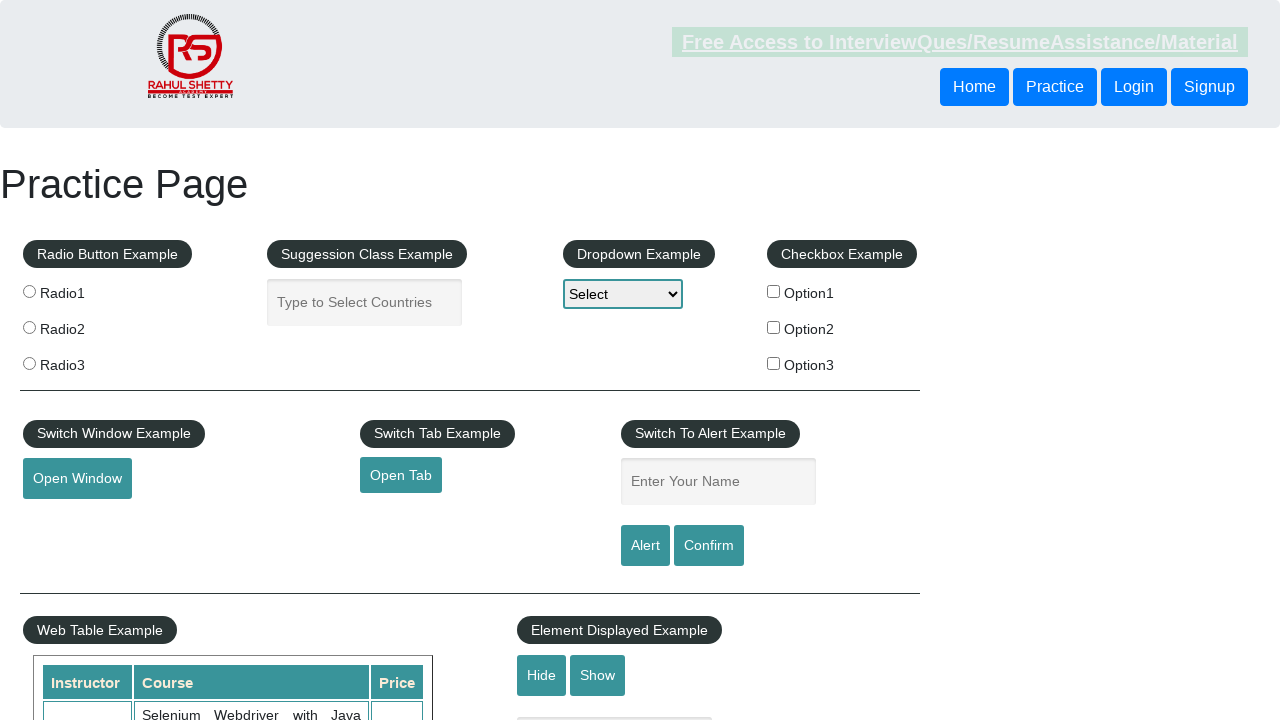

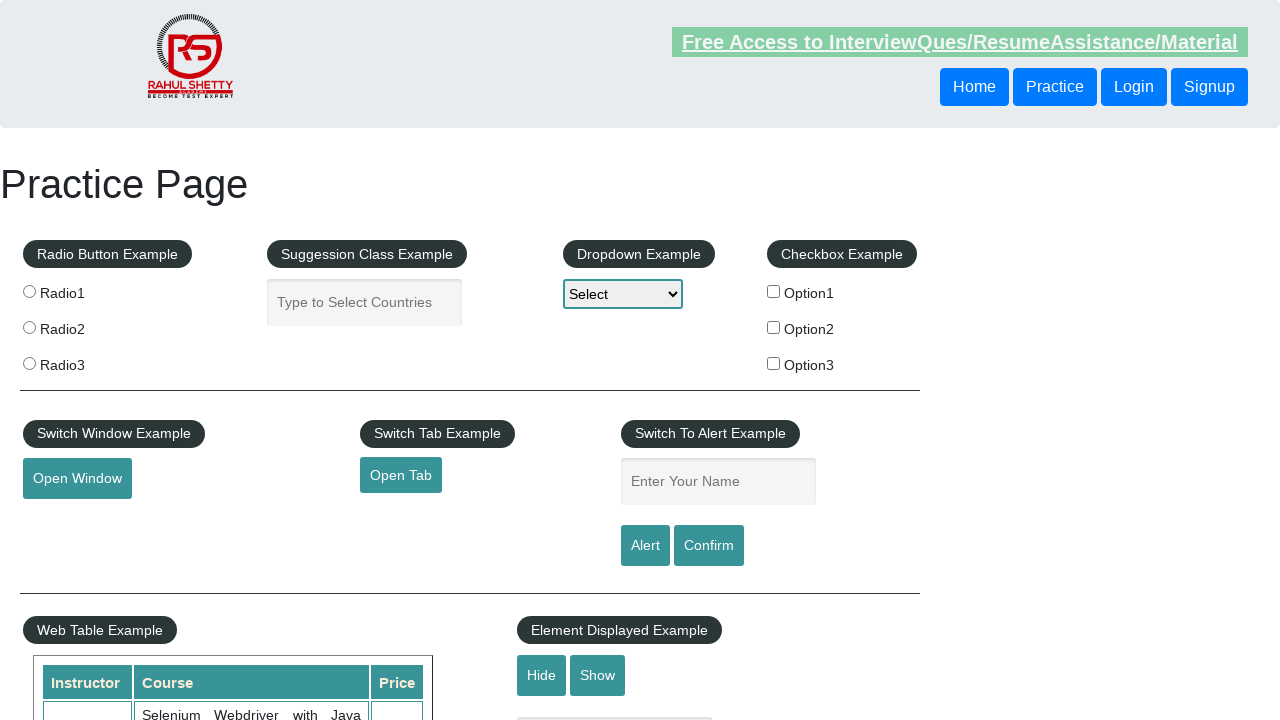